Tests JavaScript alert and confirm dialog handling by filling a name field, triggering an alert and accepting it, then triggering a confirm dialog and dismissing it.

Starting URL: http://qaclickacademy.com/practice.php

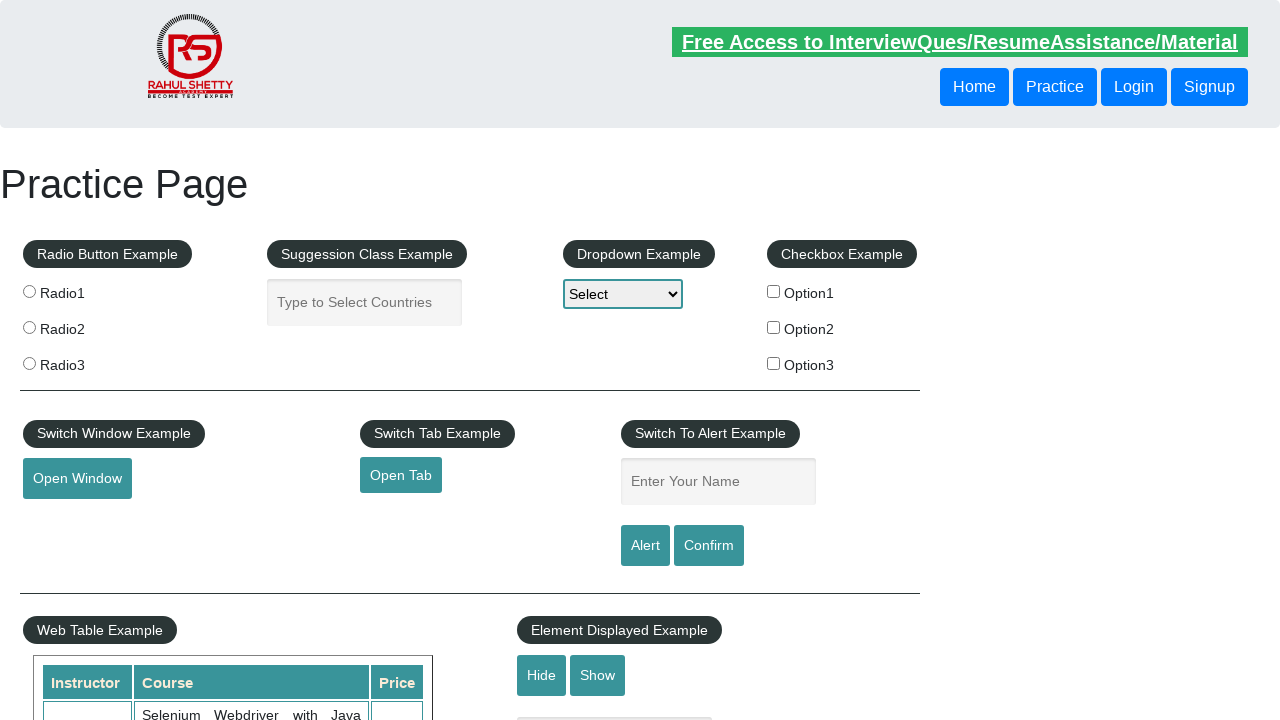

Filled name field with 'John' on #name
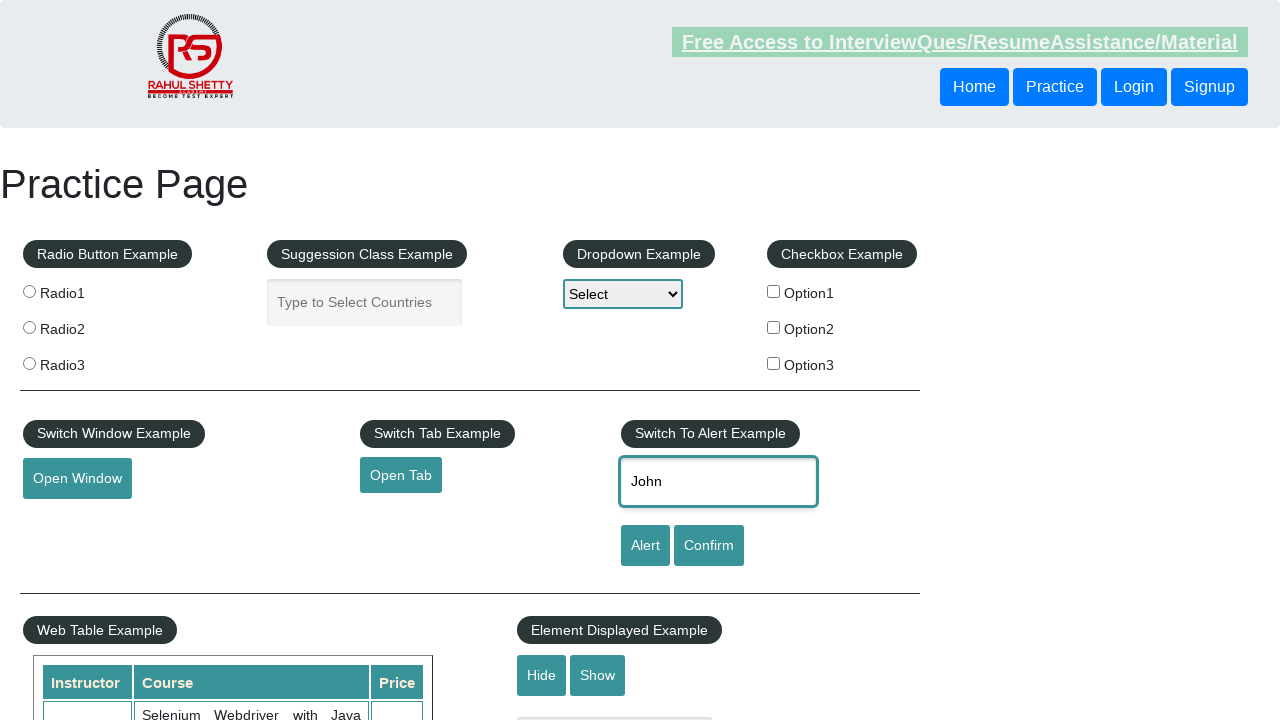

Clicked alert button to trigger JavaScript alert at (645, 546) on #alertbtn
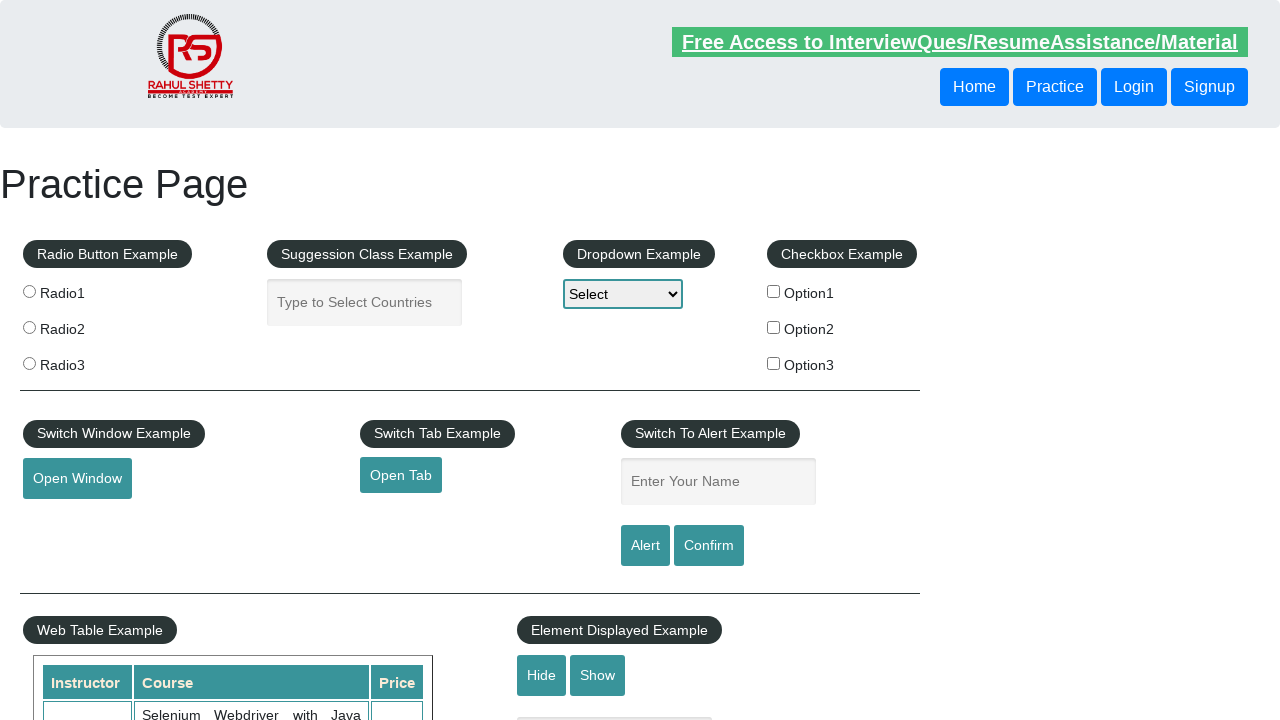

Set up dialog handler to accept alerts
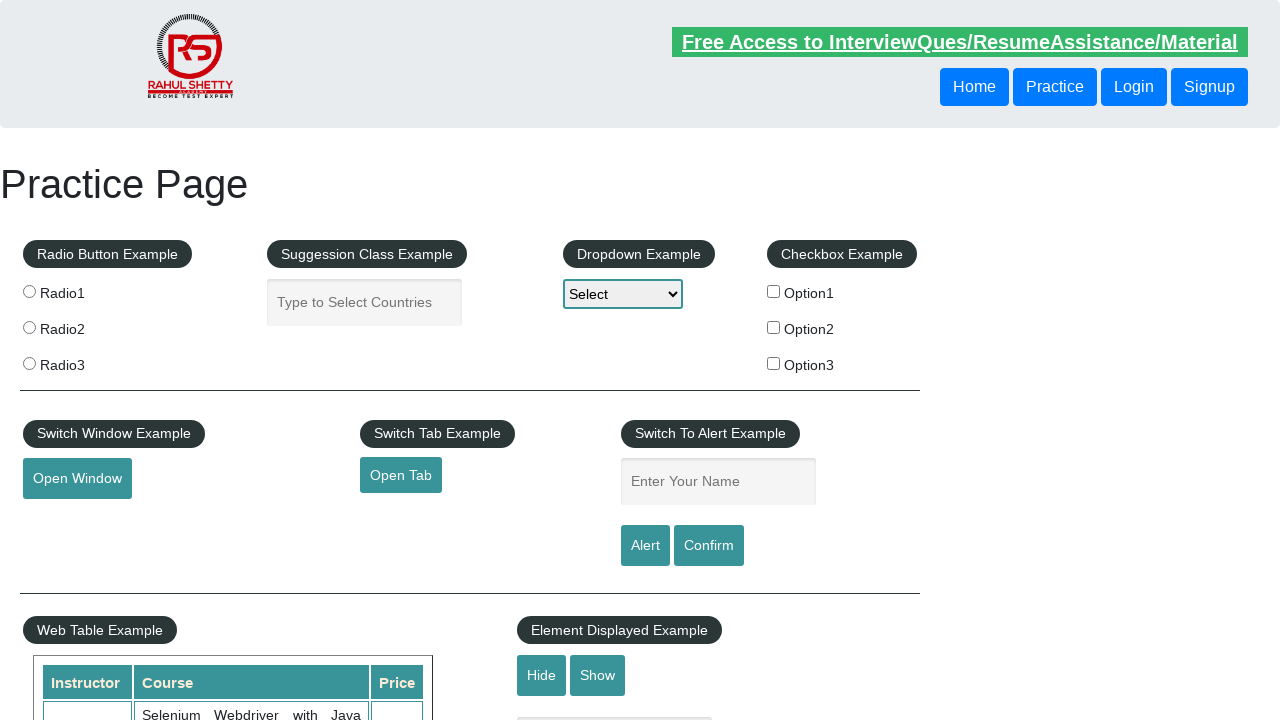

Waited for alert processing
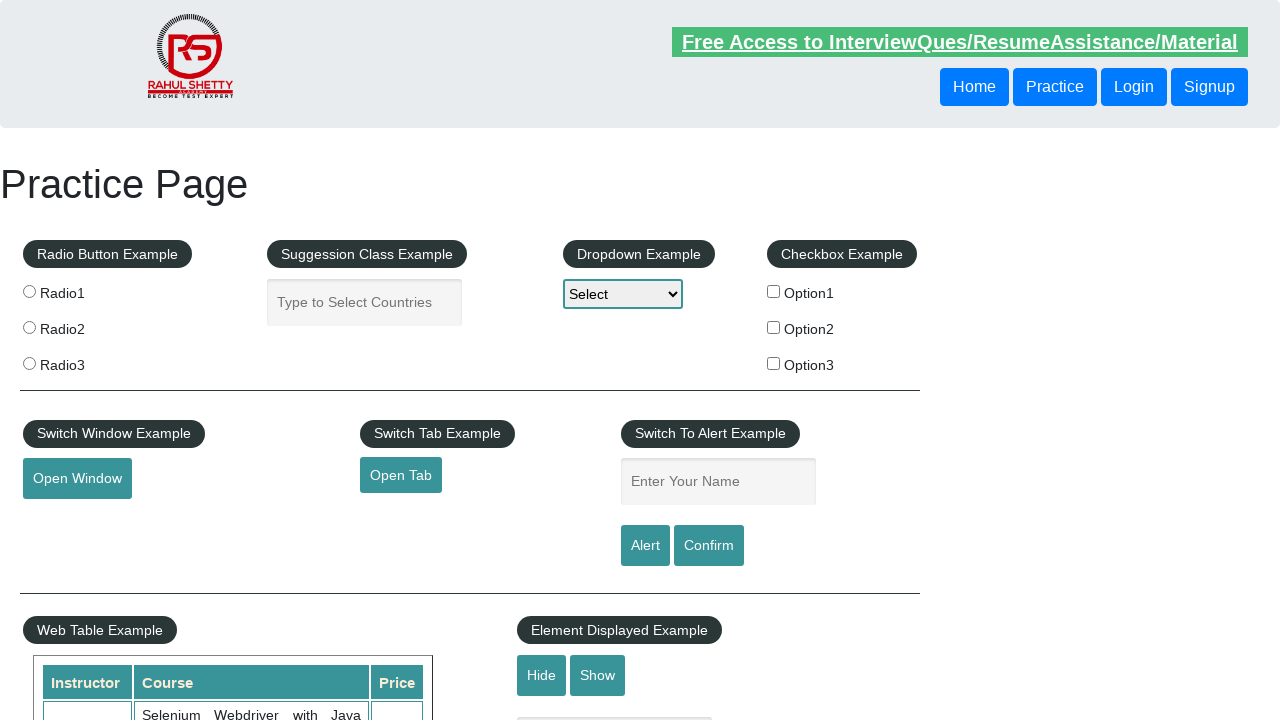

Clicked confirm button to trigger confirm dialog at (709, 546) on #confirmbtn
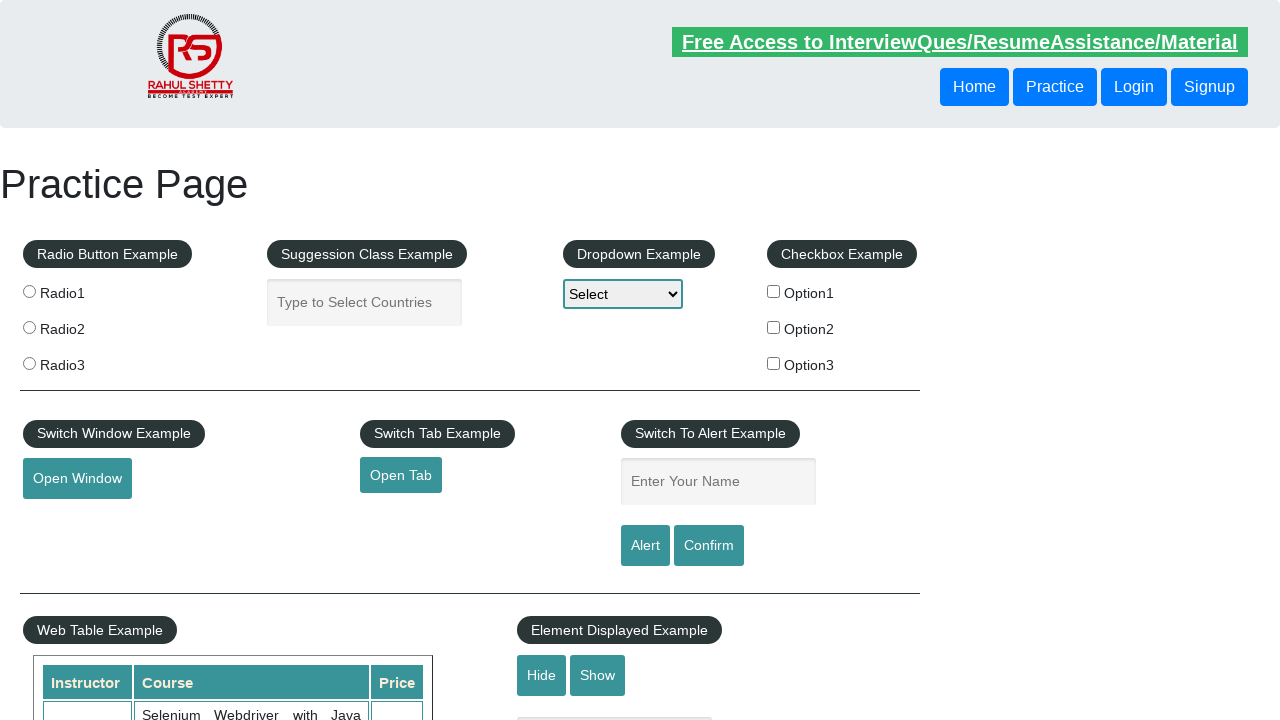

Set up dialog handler to dismiss confirm dialogs
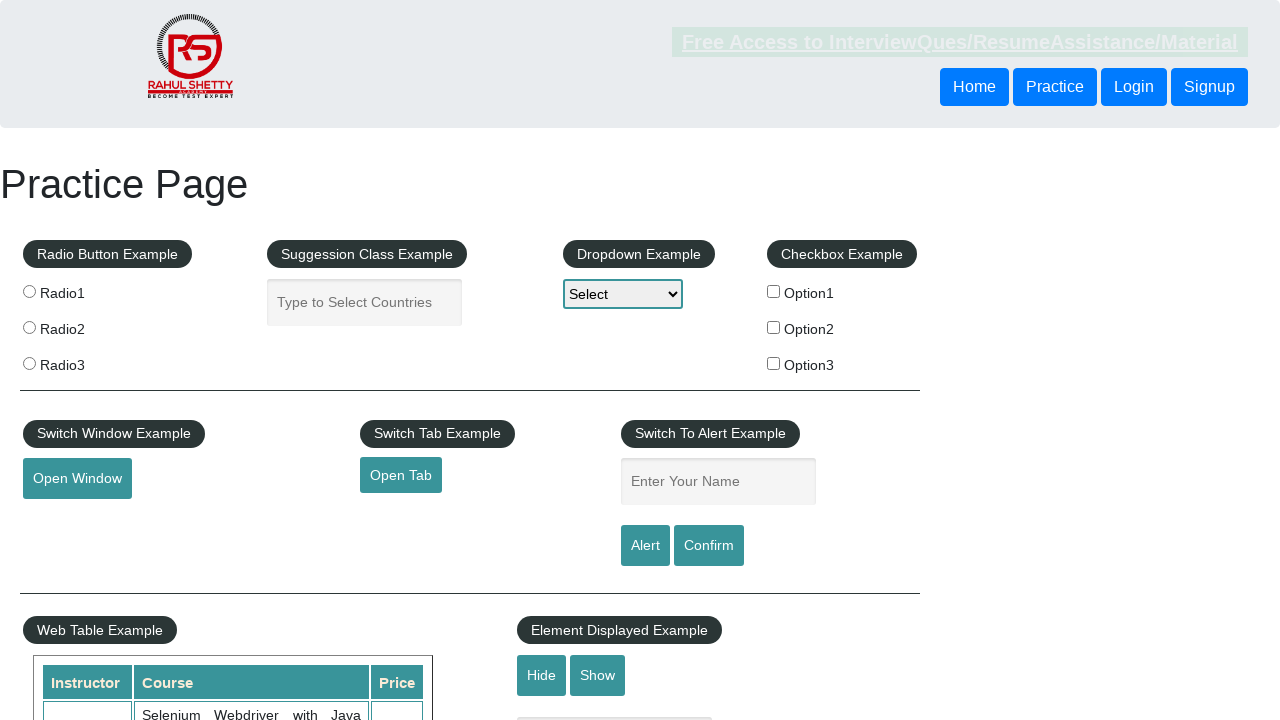

Waited for confirm dialog processing
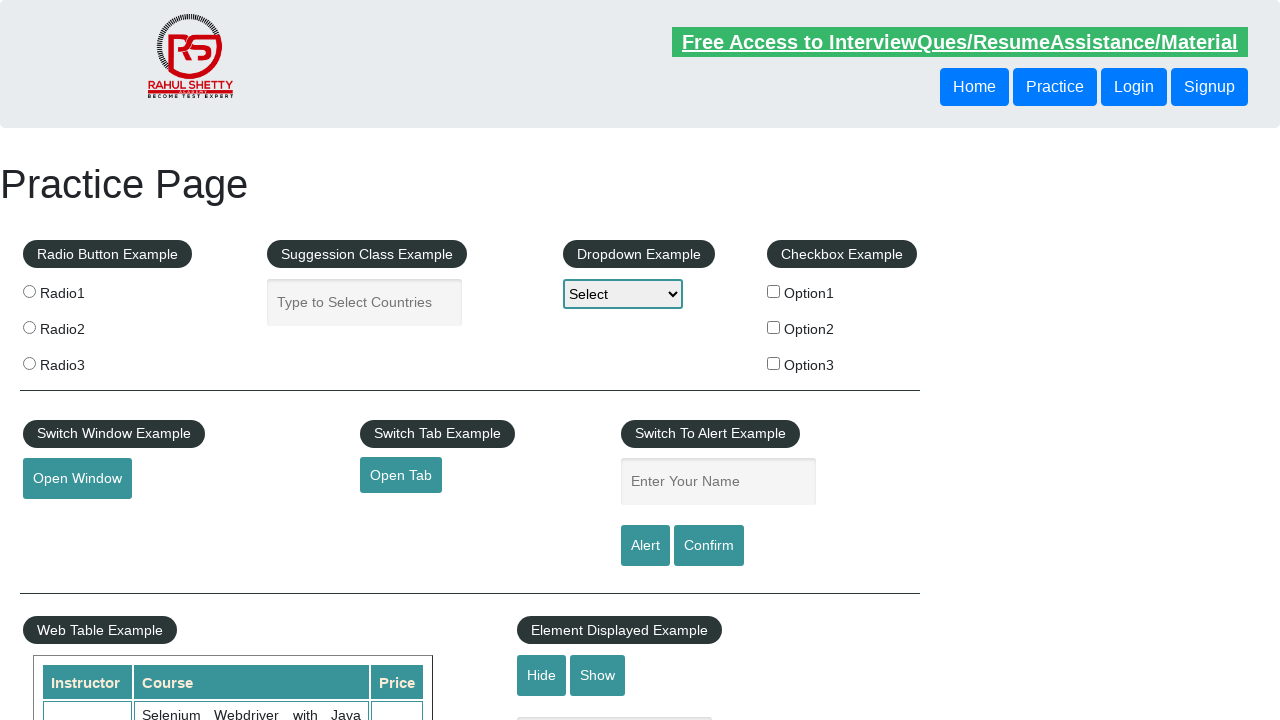

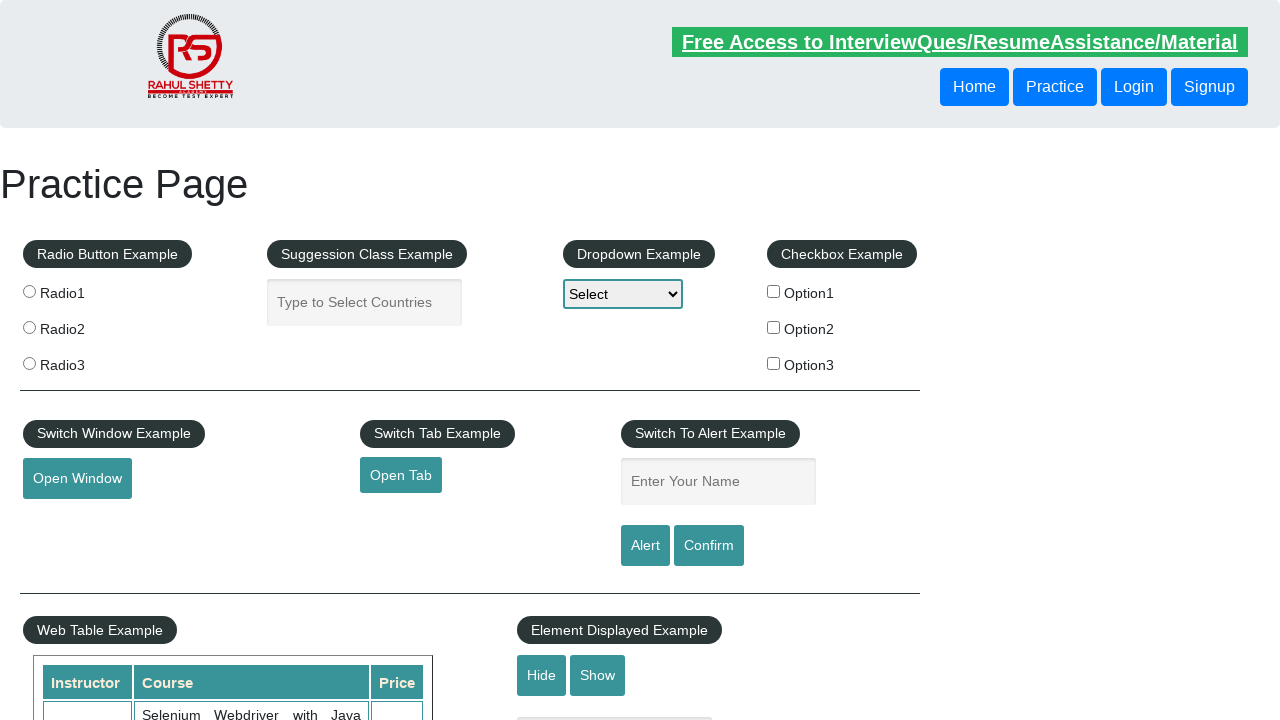